Tests drag and drop functionality by dragging an element and dropping it onto a target element within an iframe

Starting URL: https://jqueryui.com/droppable/

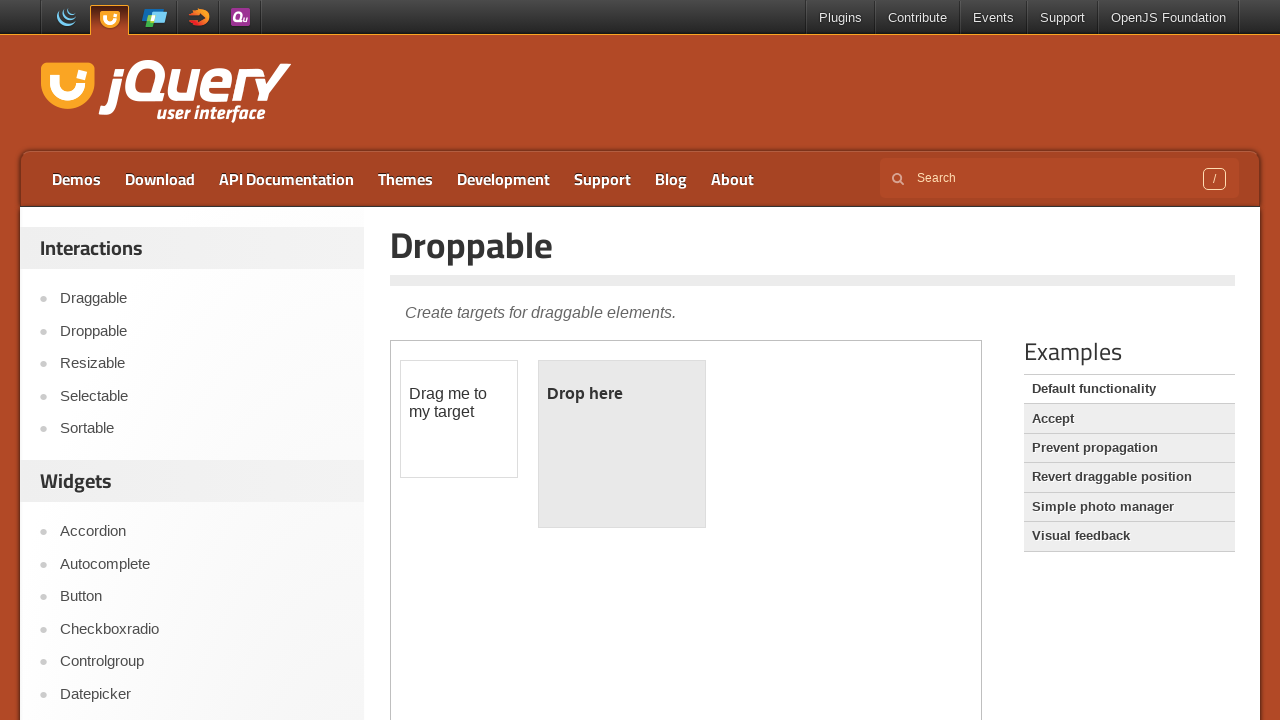

Scrolled down 500 pixels to reveal demo area
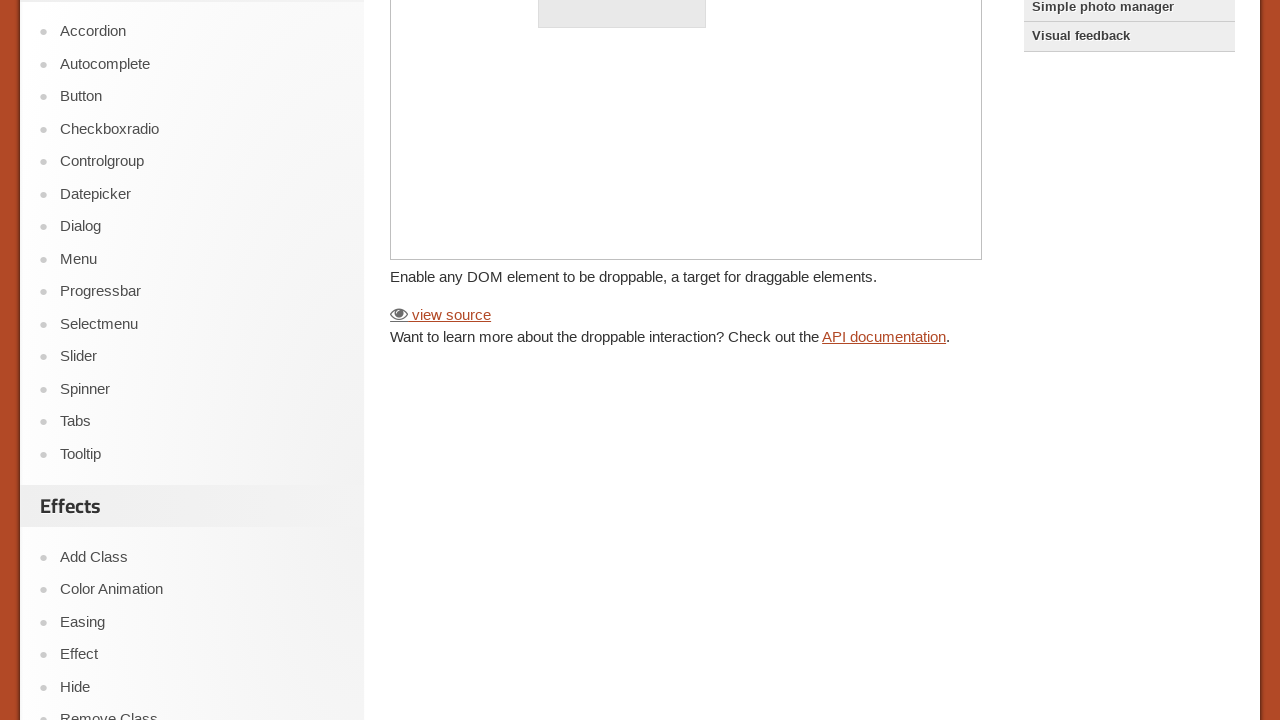

Located the demo iframe
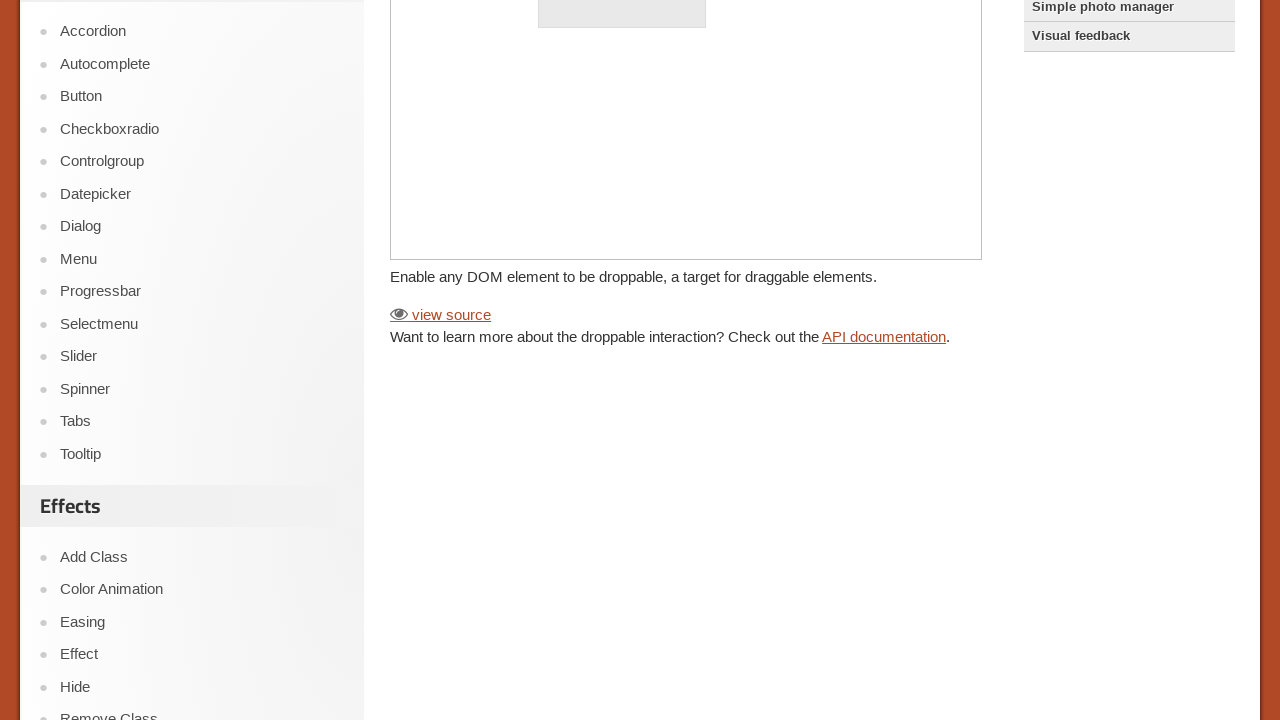

Located the draggable element
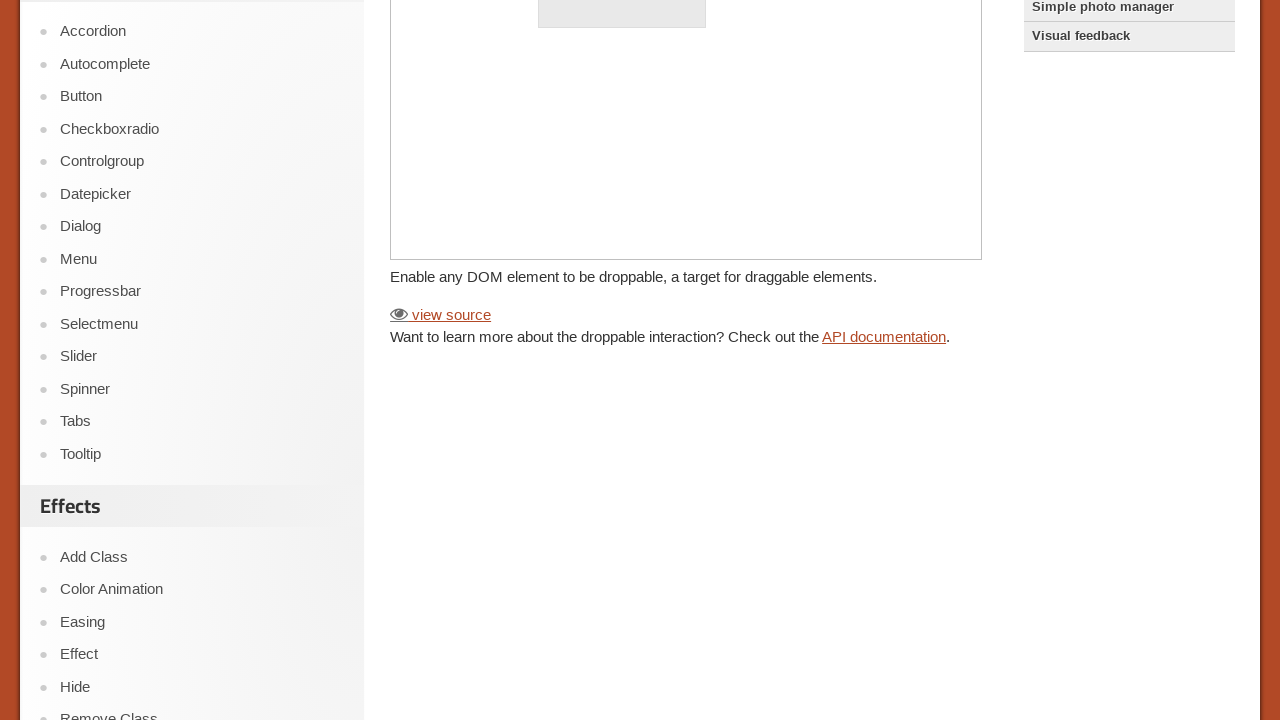

Located the droppable target element
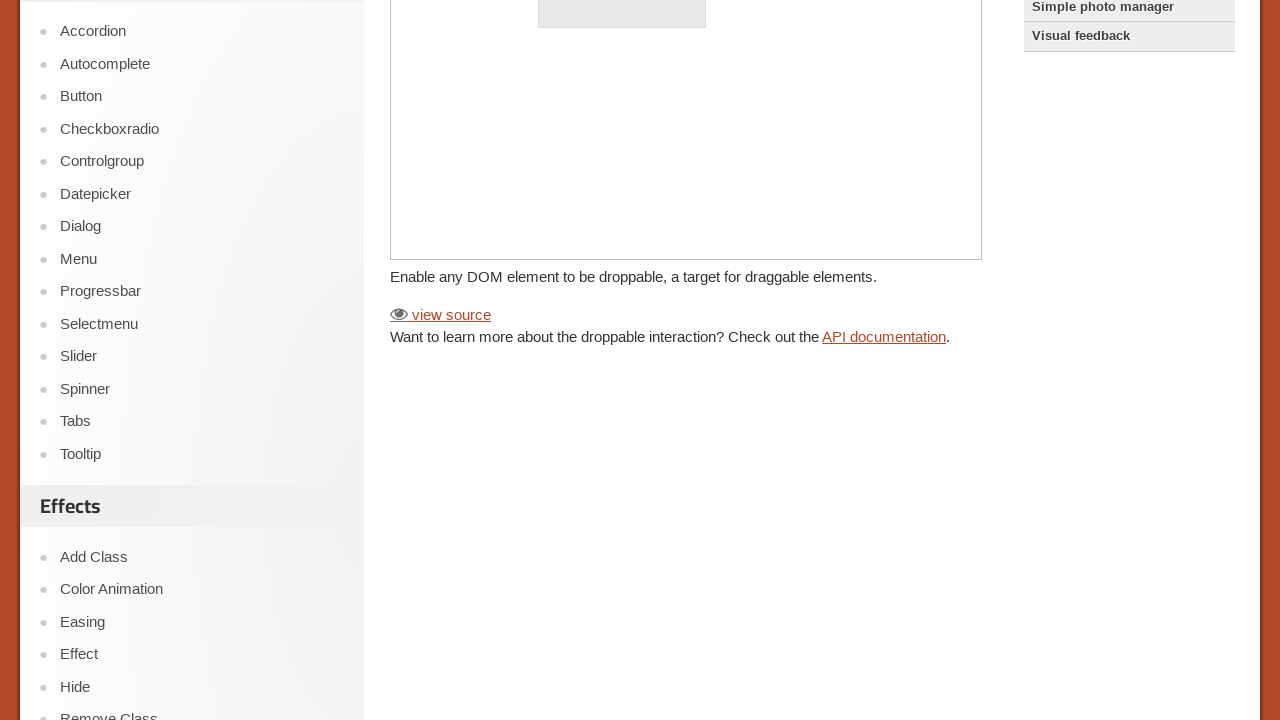

Dragged the element and dropped it onto the target at (622, 386)
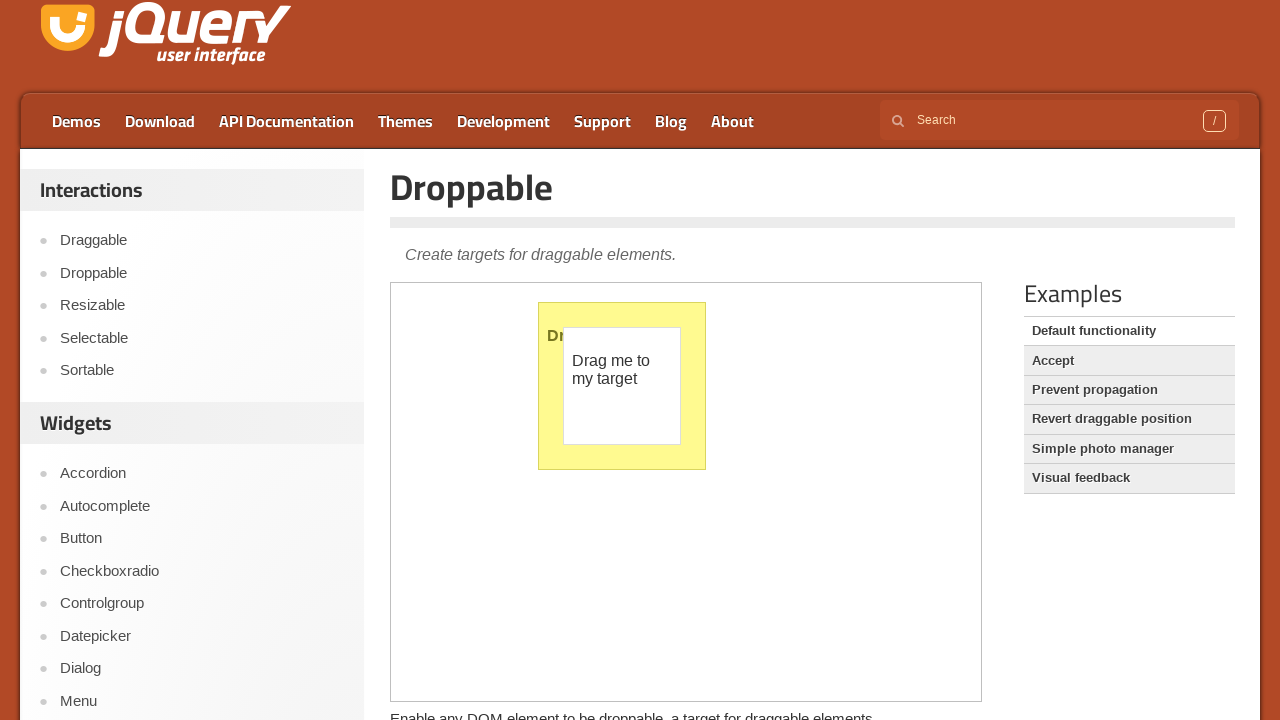

Verified that the drop was successful - droppable element shows 'Dropped!'
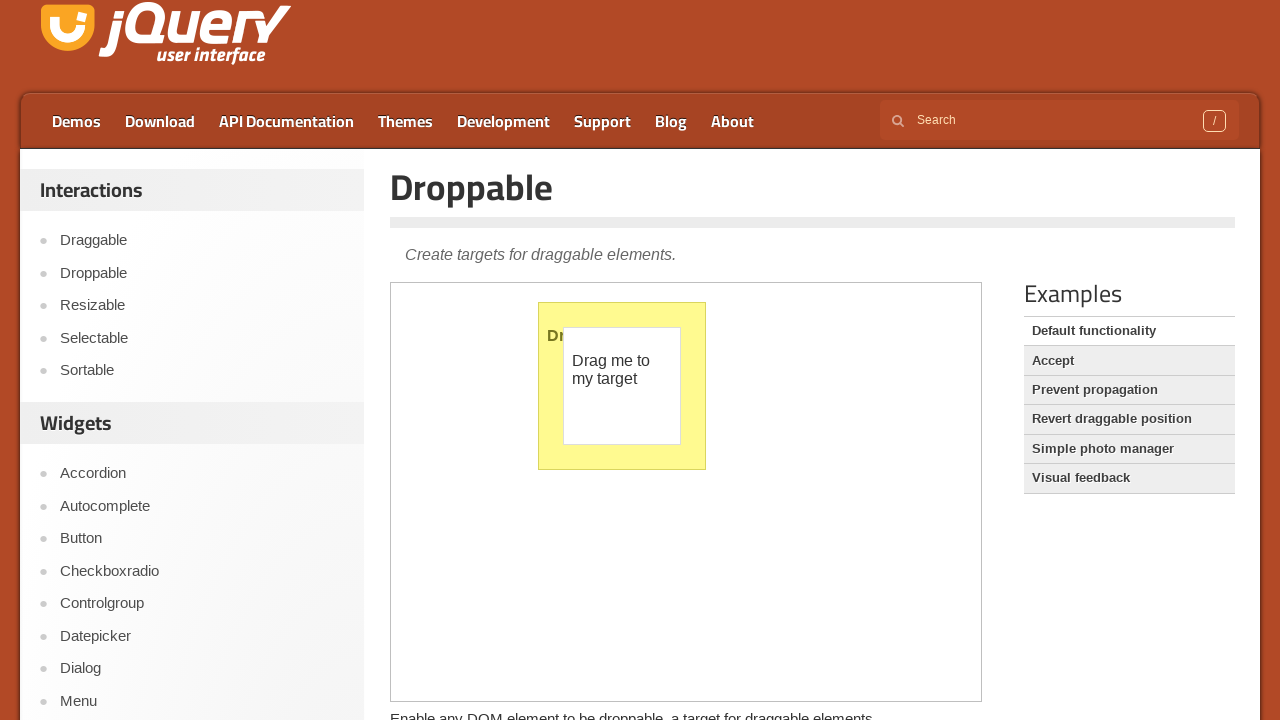

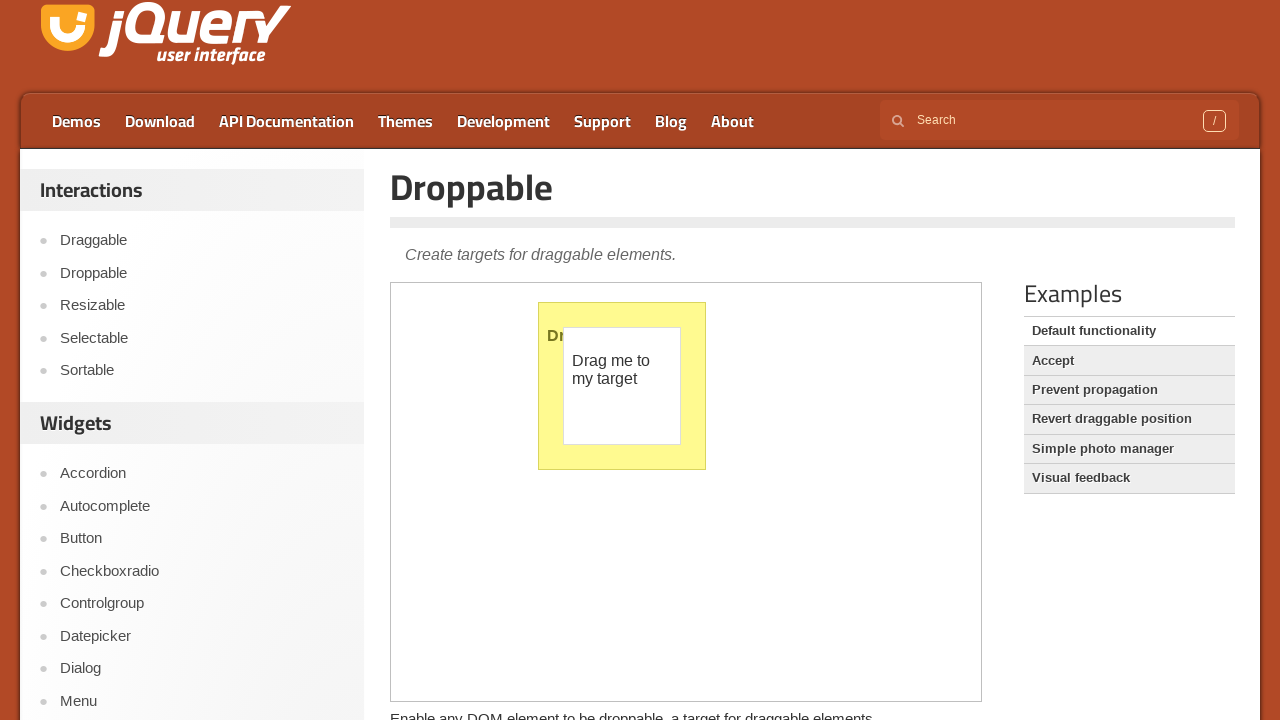